Tests iframe handling by locating two different iframes on a page and filling text input fields within each frame.

Starting URL: https://ui.vision/demo/webtest/frames/

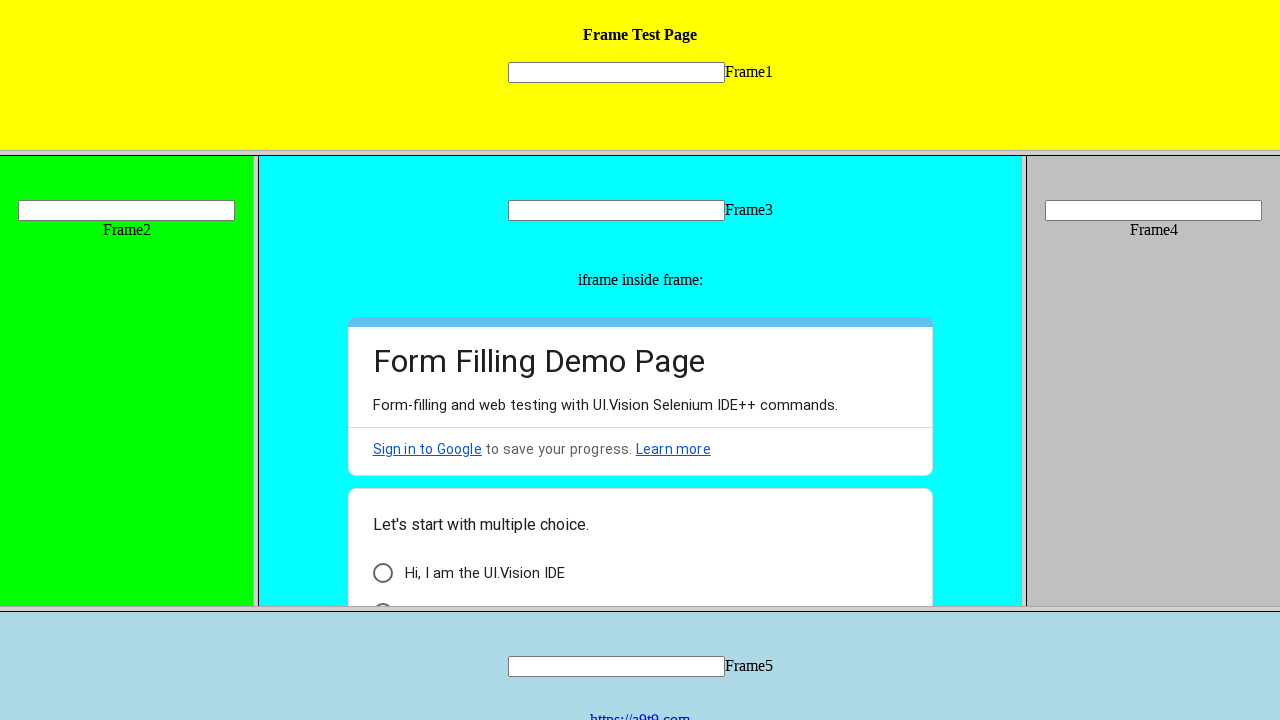

Located first iframe with URL https://ui.vision/demo/webtest/frames/frame_1.html
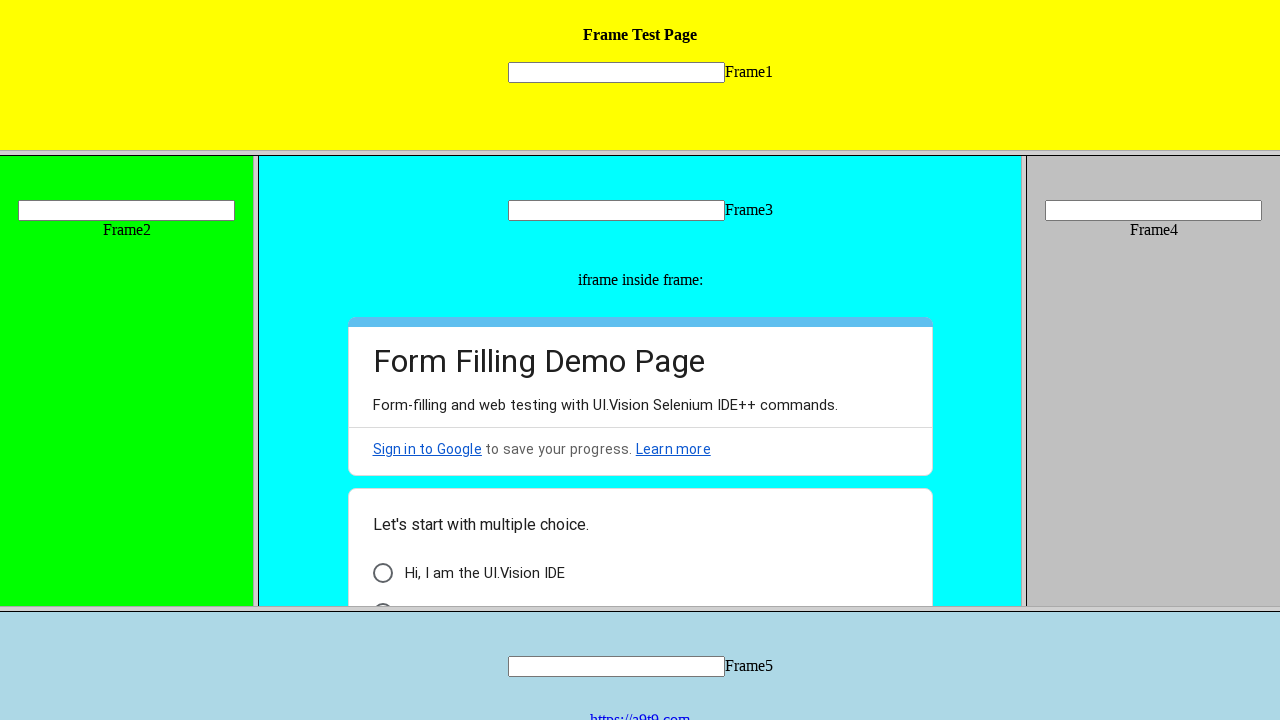

Filled text input field in first iframe with 'rehan' on //input[@name='mytext1']
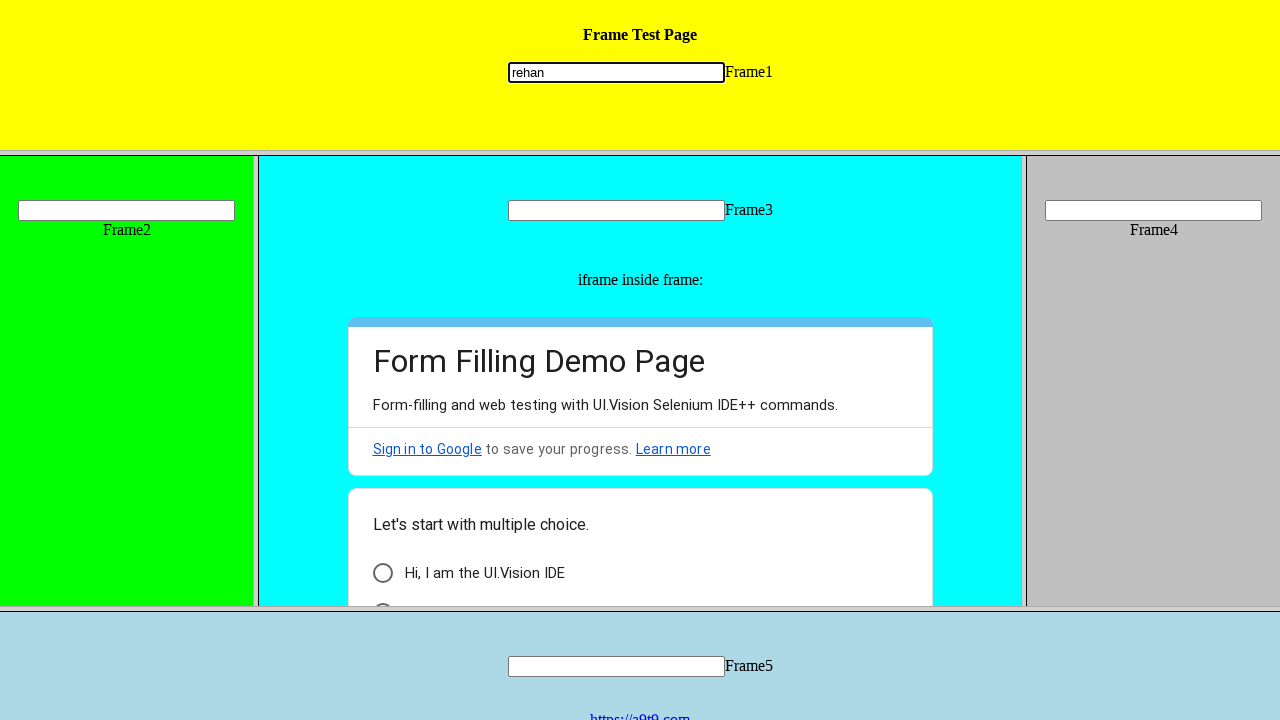

Located second iframe with URL https://ui.vision/demo/webtest/frames/frame_2.html
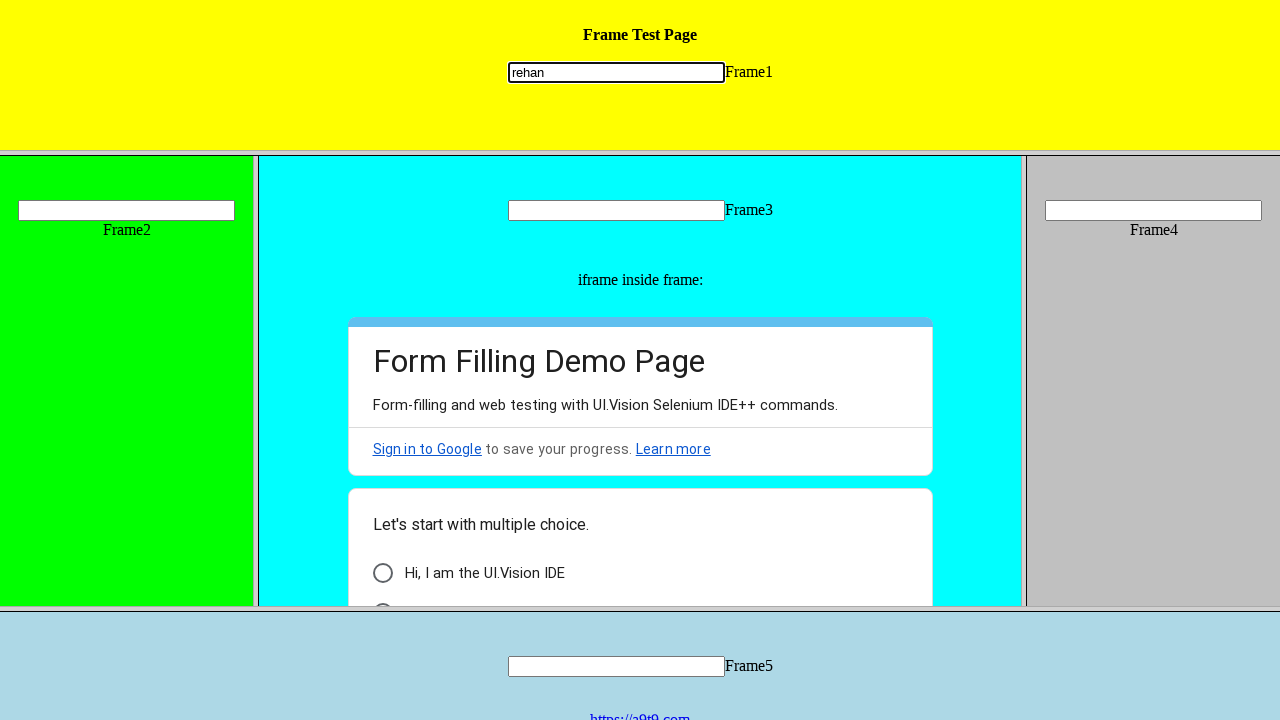

Filled text input field in second iframe with 'test' on //input[@name='mytext2']
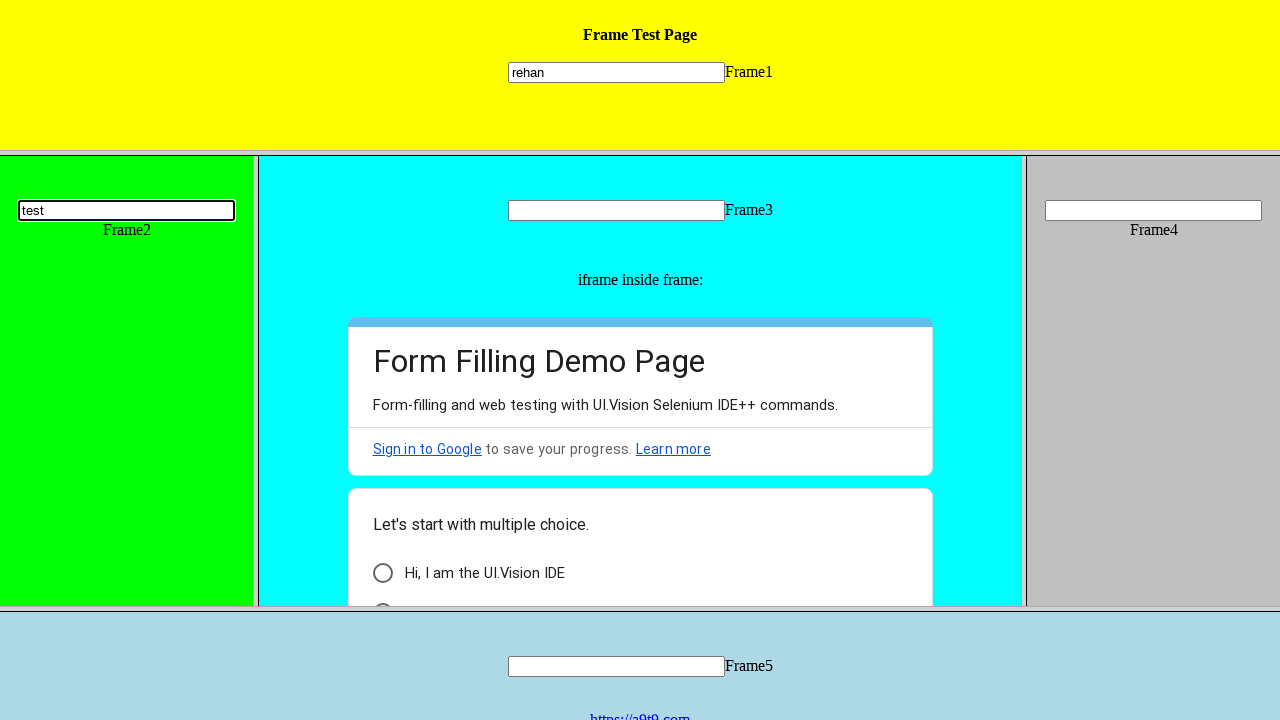

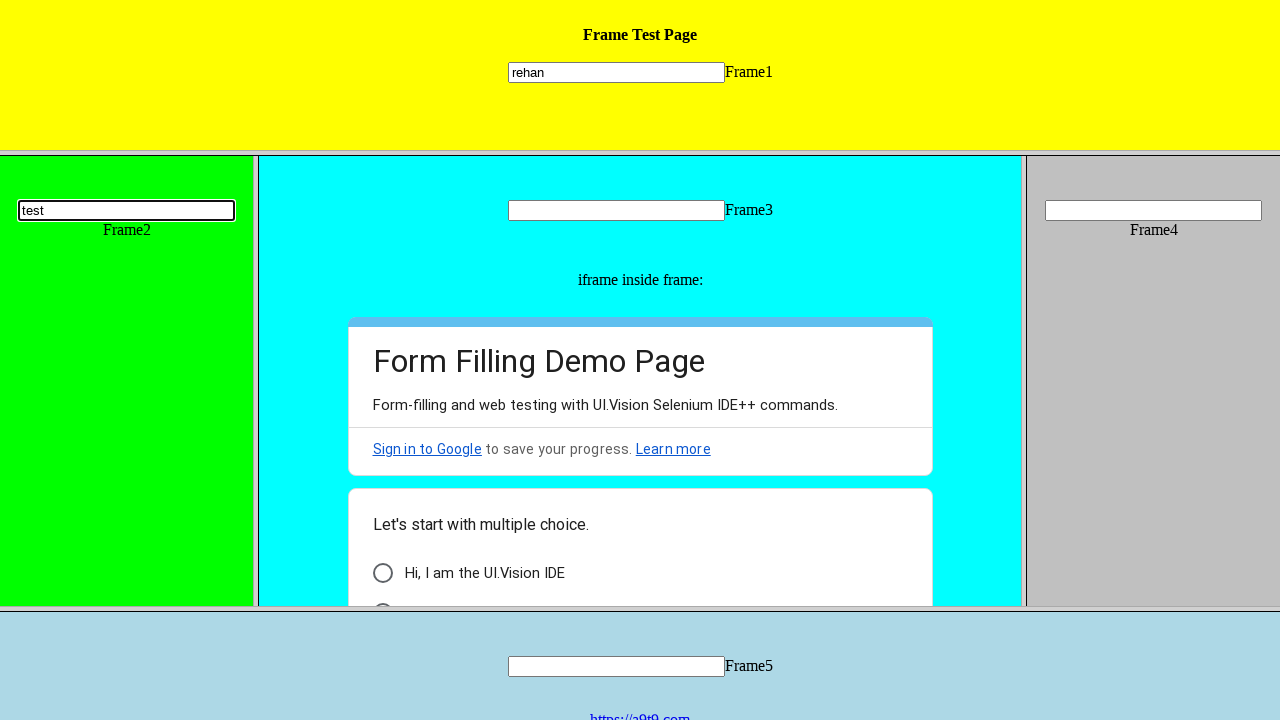